Parameterized test that searches for the name "Judy" in the search field

Starting URL: http://zero.webappsecurity.com/index.html

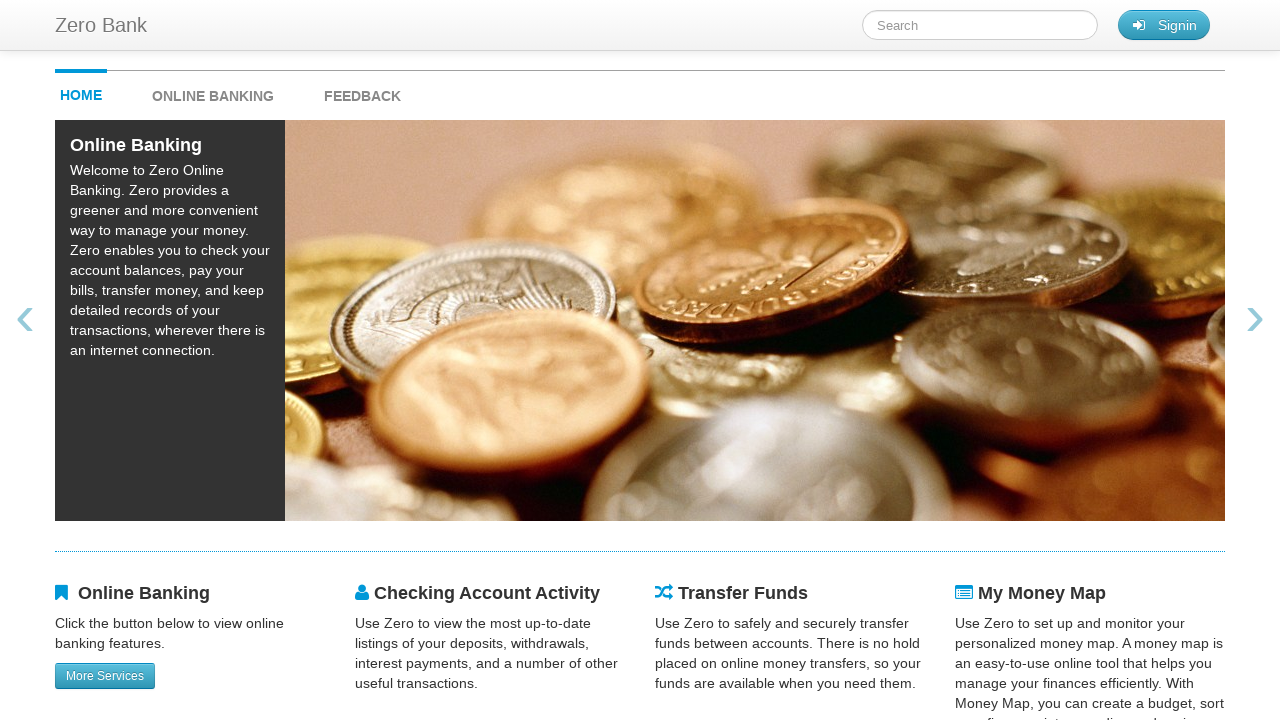

Filled search field with 'Judy' on #searchTerm
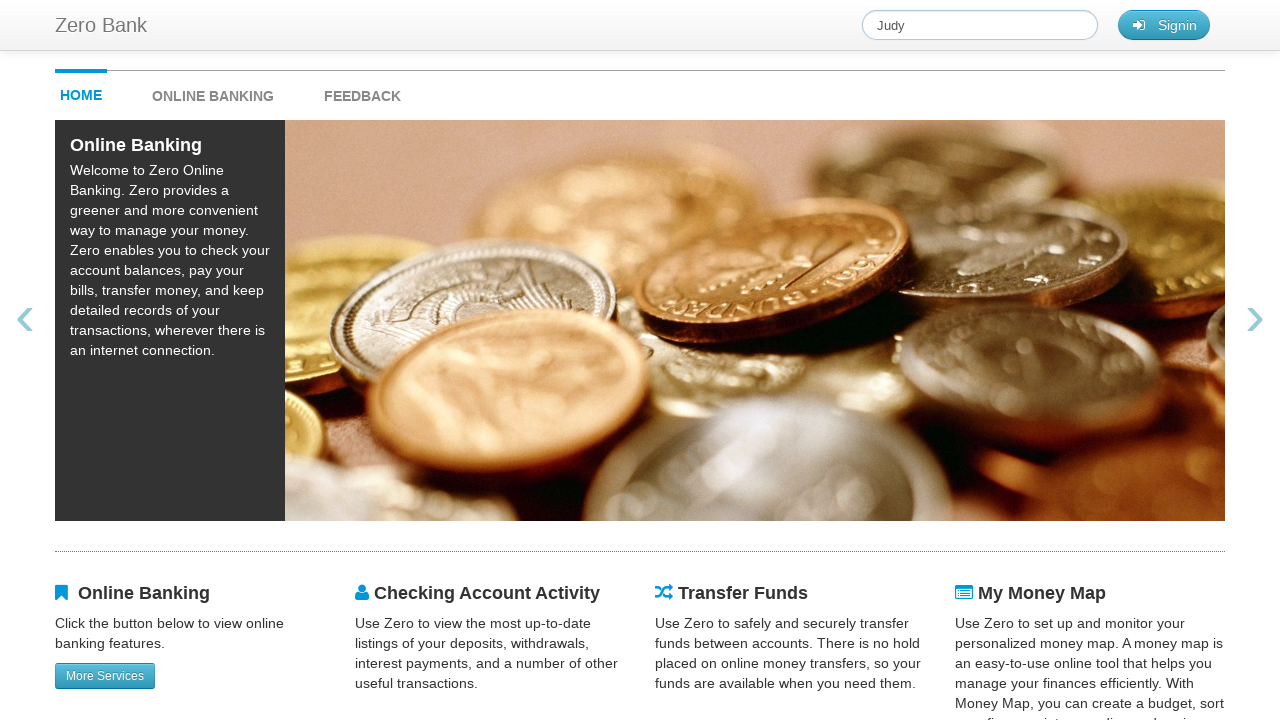

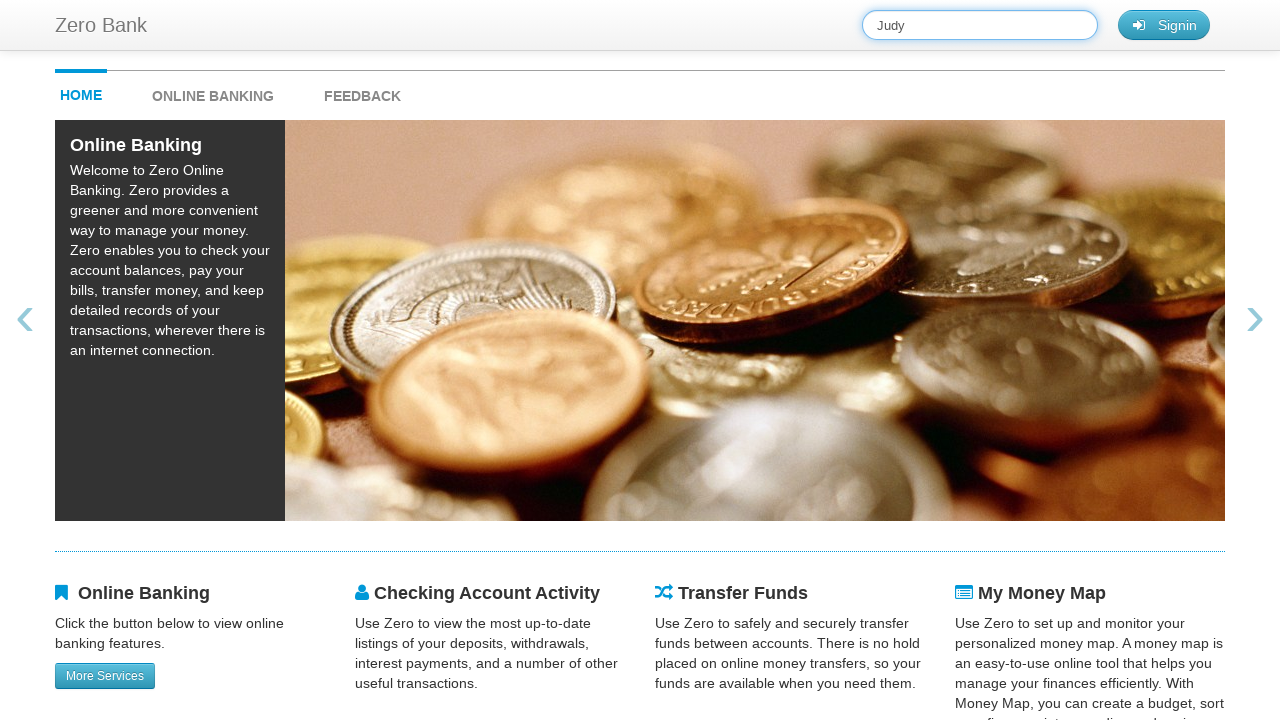